Tests basic browser navigation by visiting Myntra's homepage, verifying the page title, then testing browser back and forward navigation functionality.

Starting URL: https://www.myntra.com

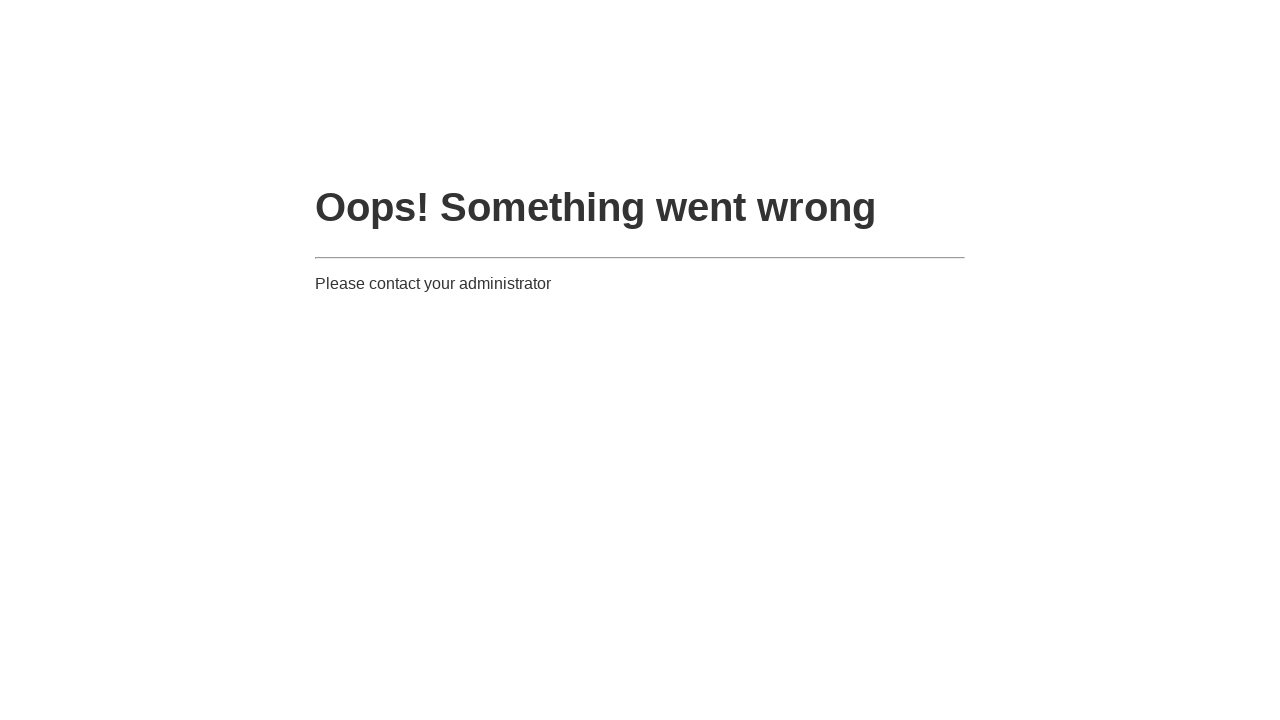

Retrieved page title
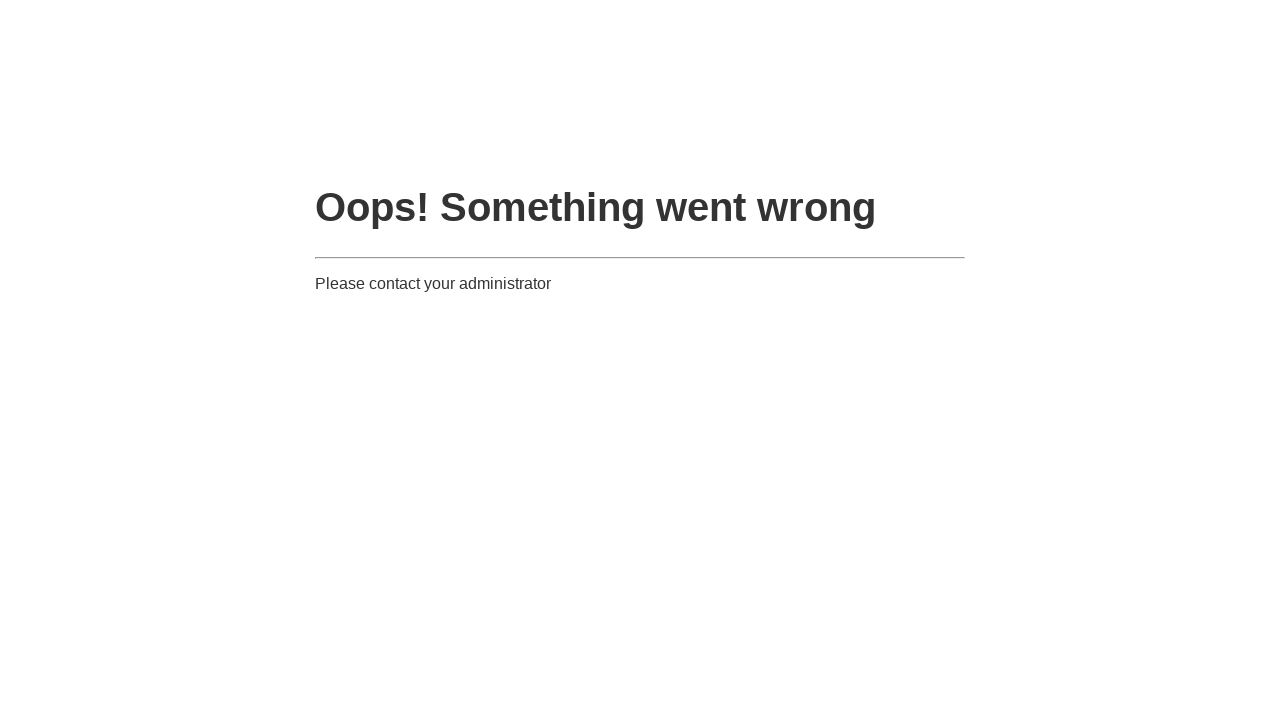

Page title does not match Myntra homepage
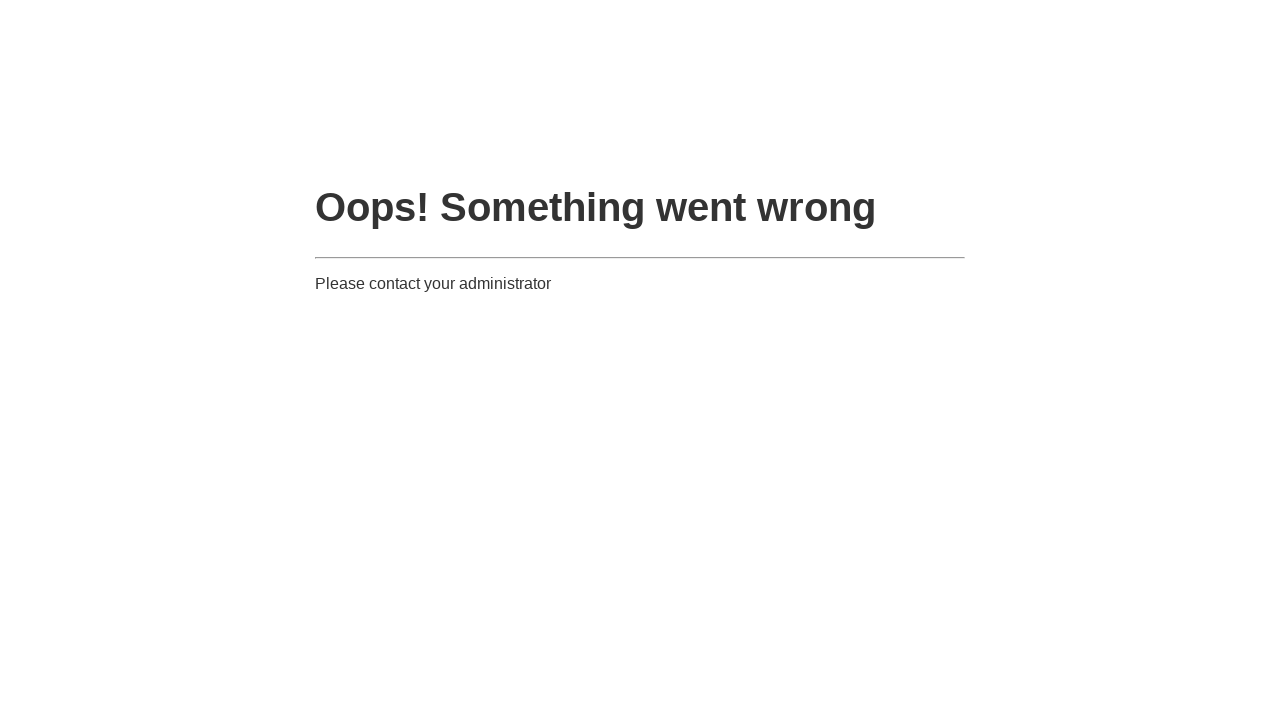

Navigated back from Myntra homepage
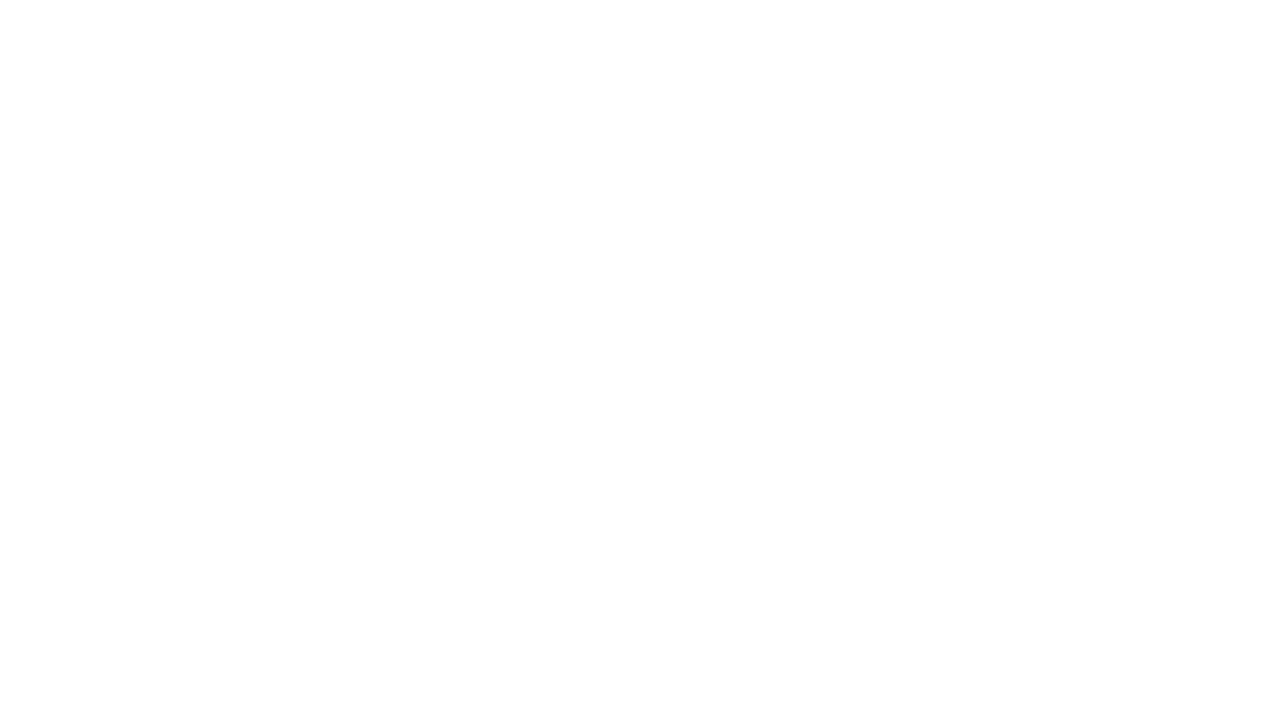

Back navigation completed and page loaded
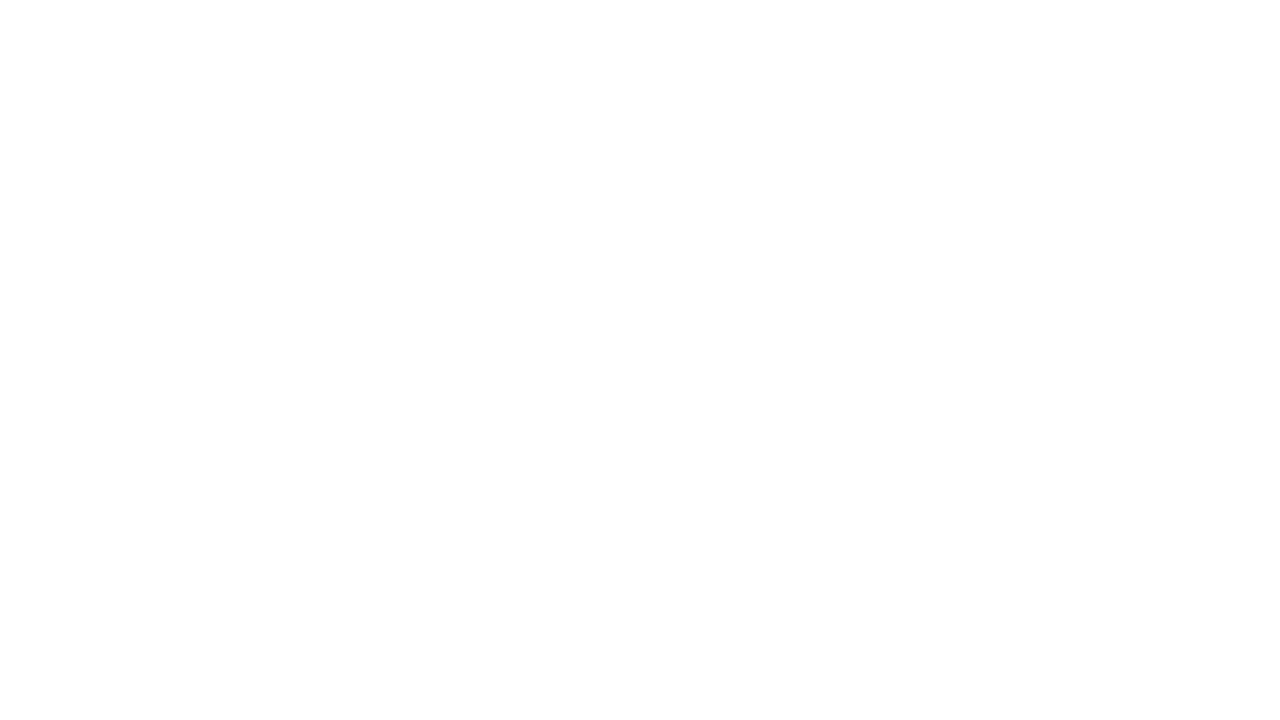

Navigated forward back to Myntra homepage
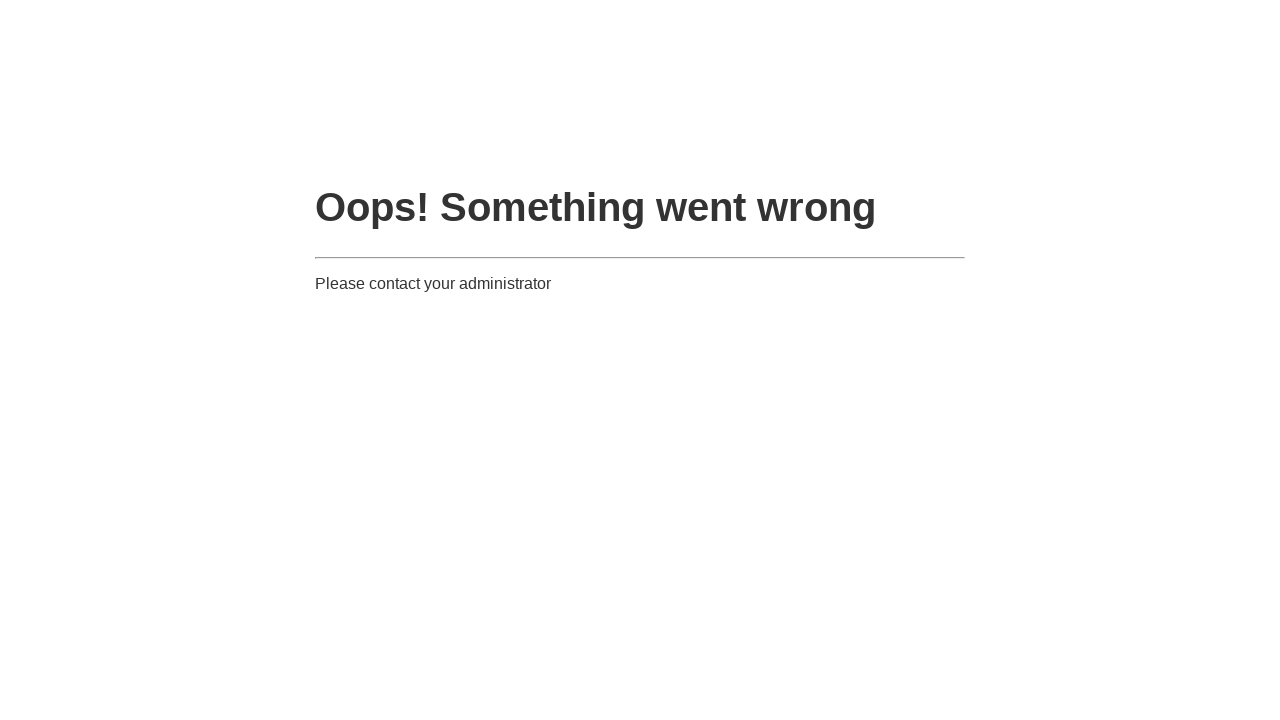

Forward navigation completed and page loaded
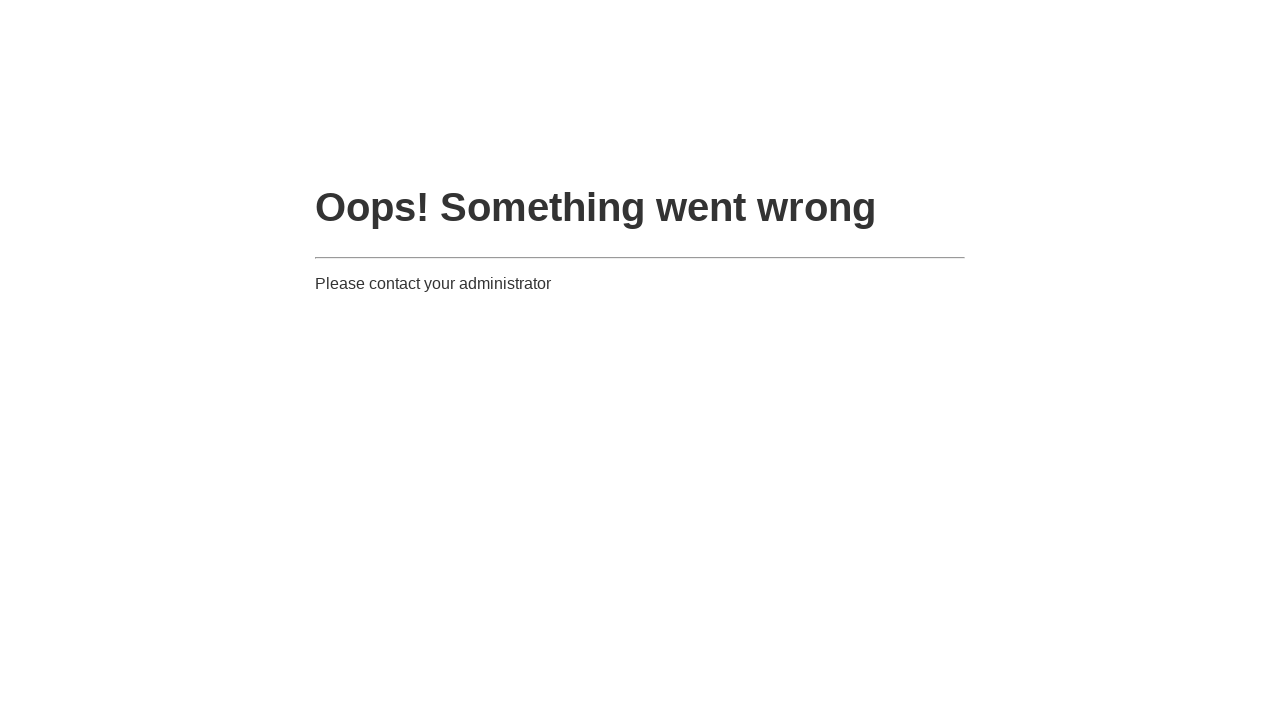

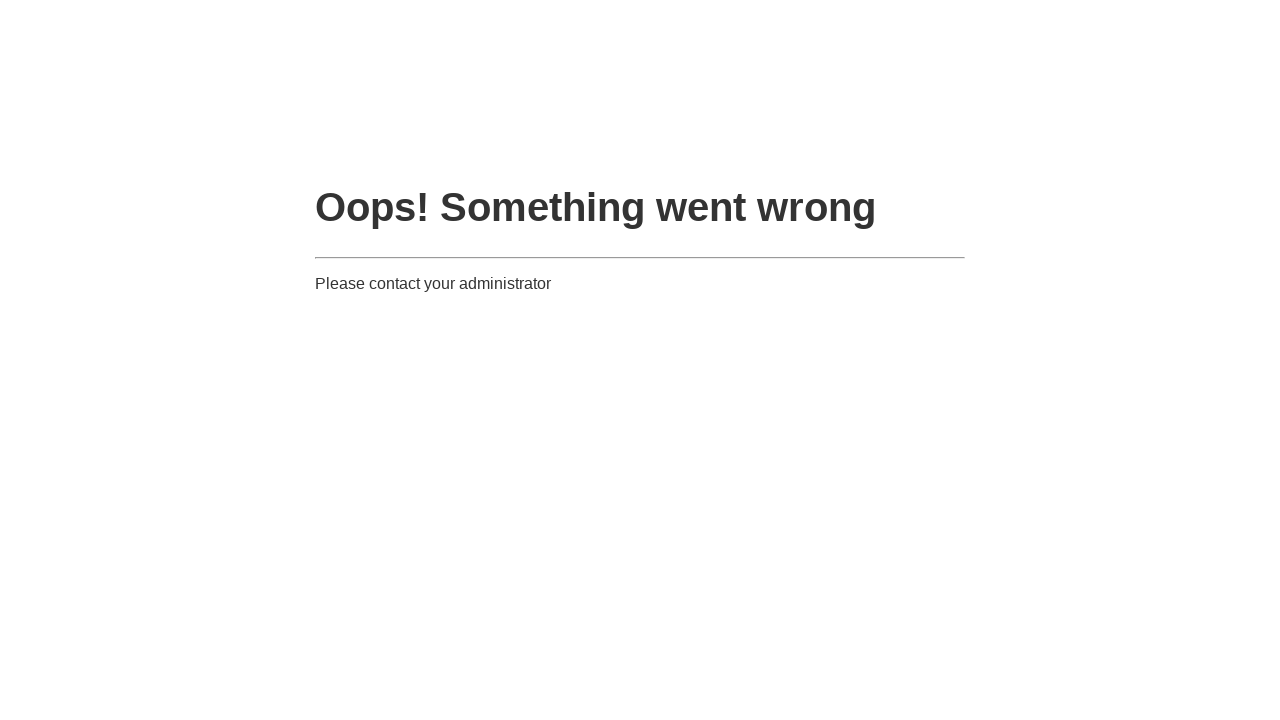